Tests the feedback form submission by filling all form fields and clicking the submit button, then waiting for the confirmation page

Starting URL: http://zero.webappsecurity.com/index.html

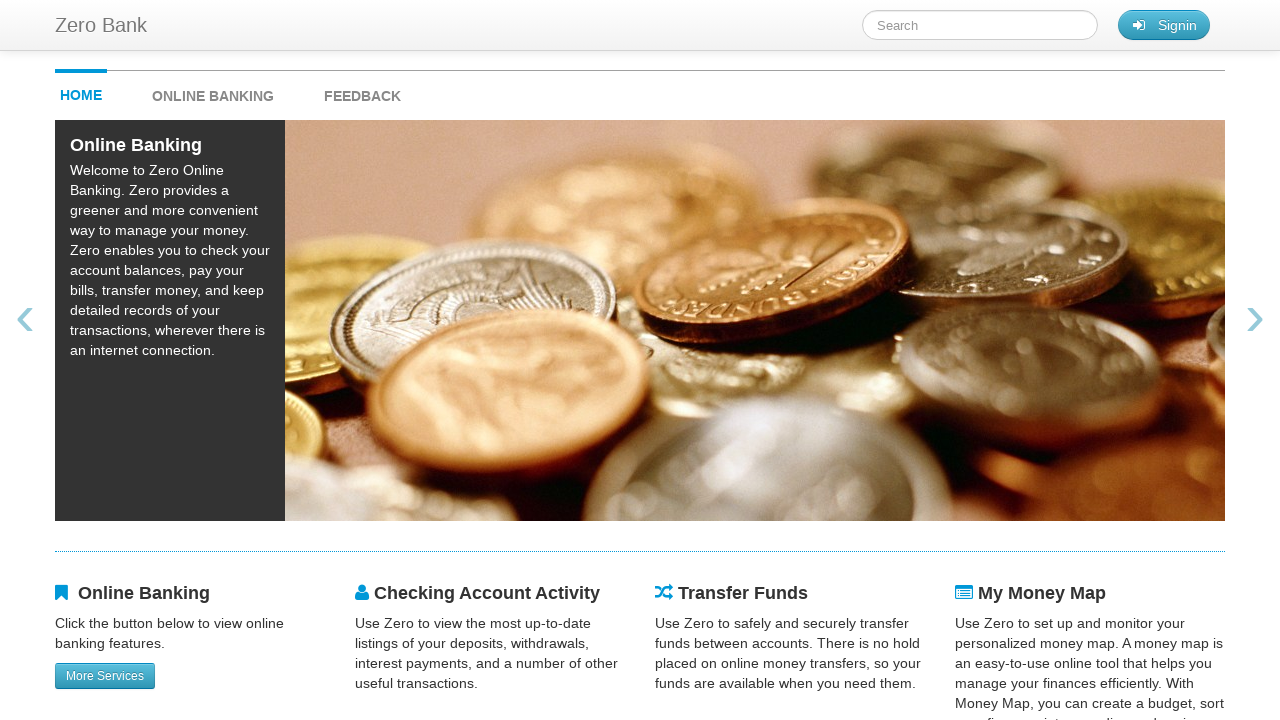

Clicked feedback link at (362, 91) on #feedback
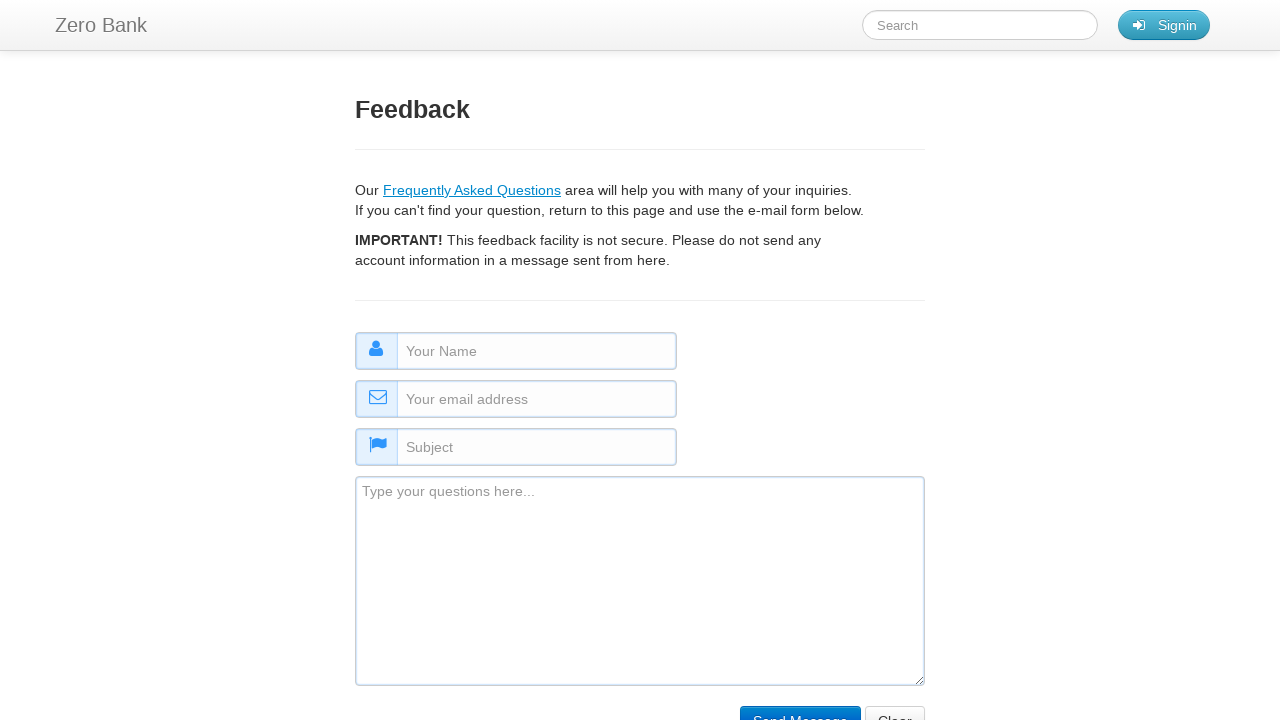

Filled name field with 'Ivan' on #name
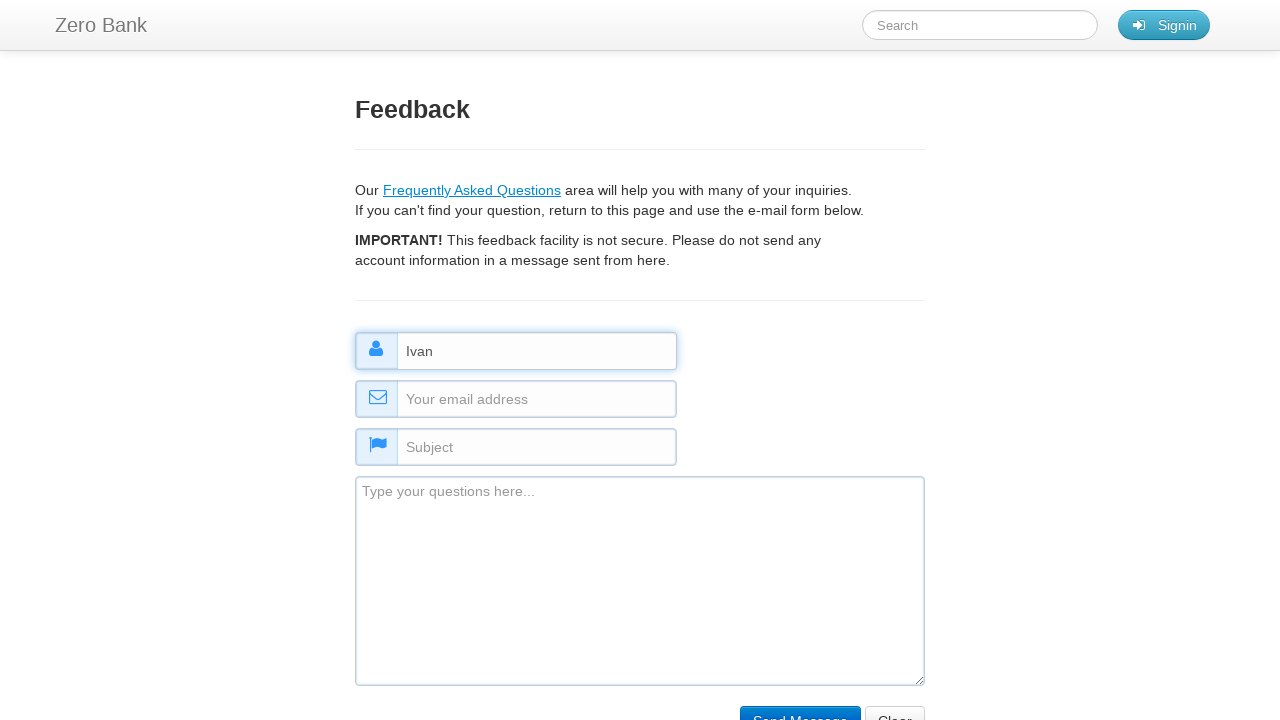

Filled email field with 'test@mail.com' on #email
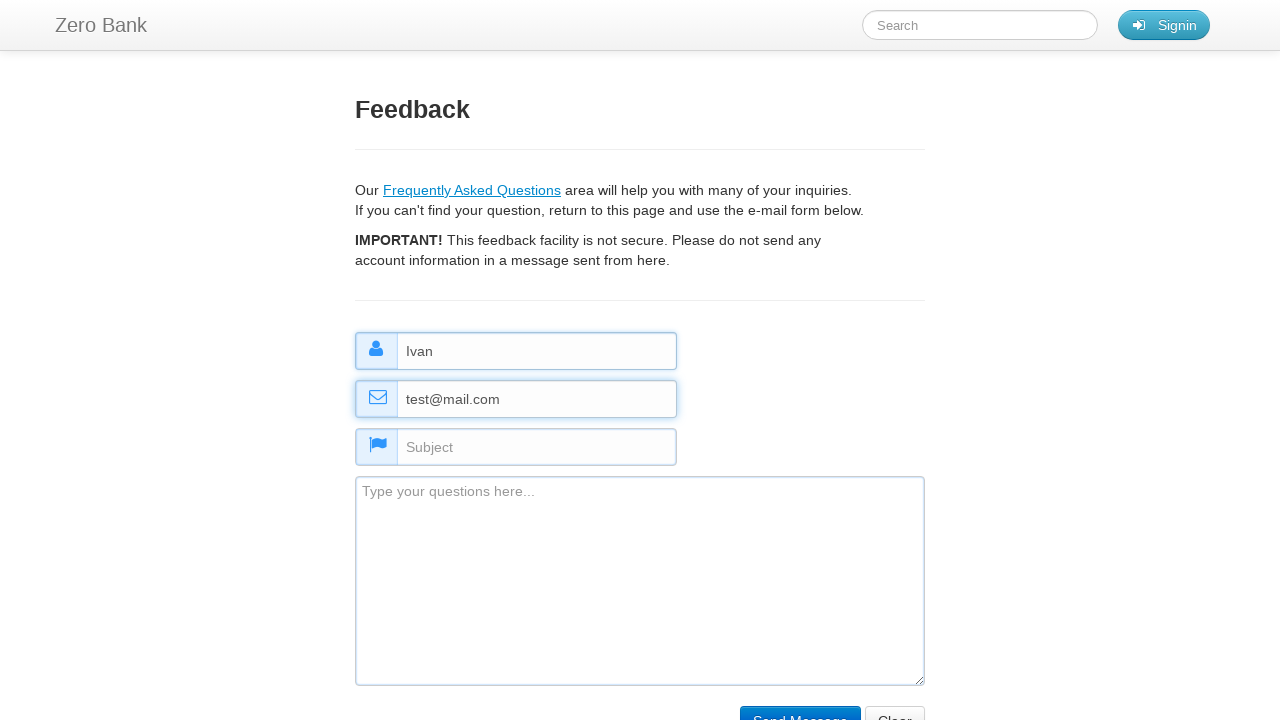

Filled subject field with 'Isue' on #subject
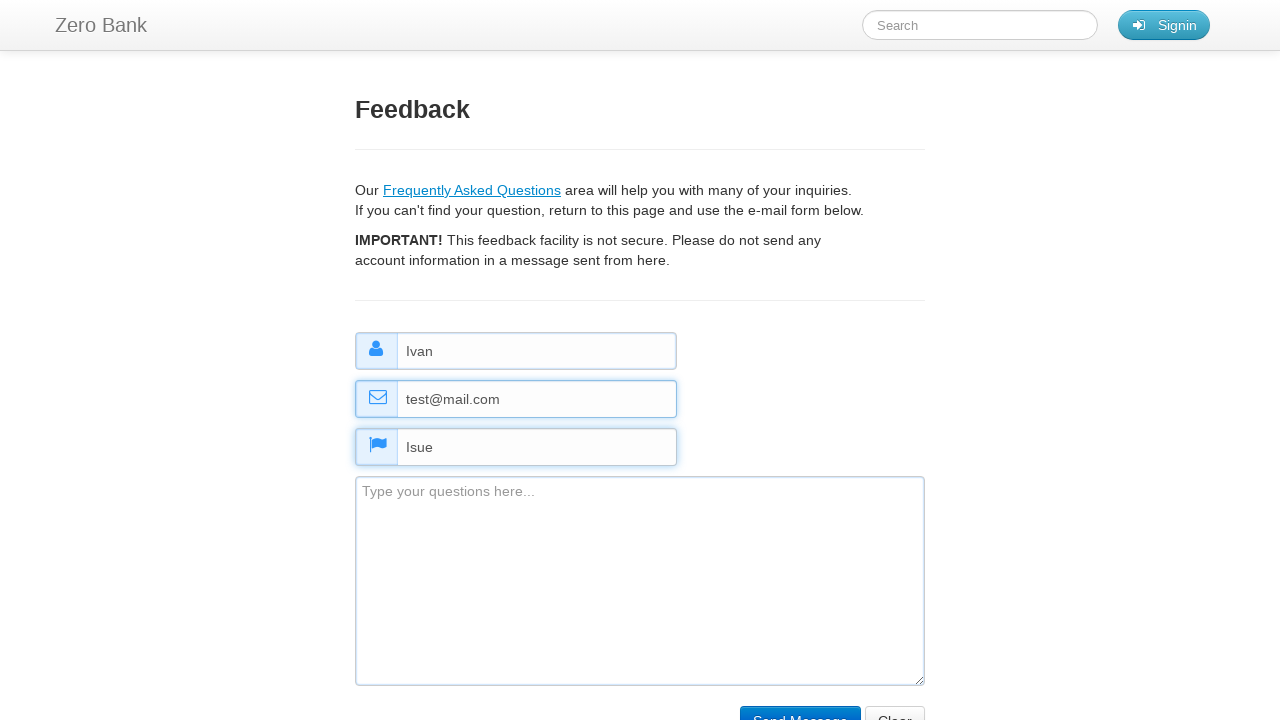

Filled comment field with 'Some comment' on #comment
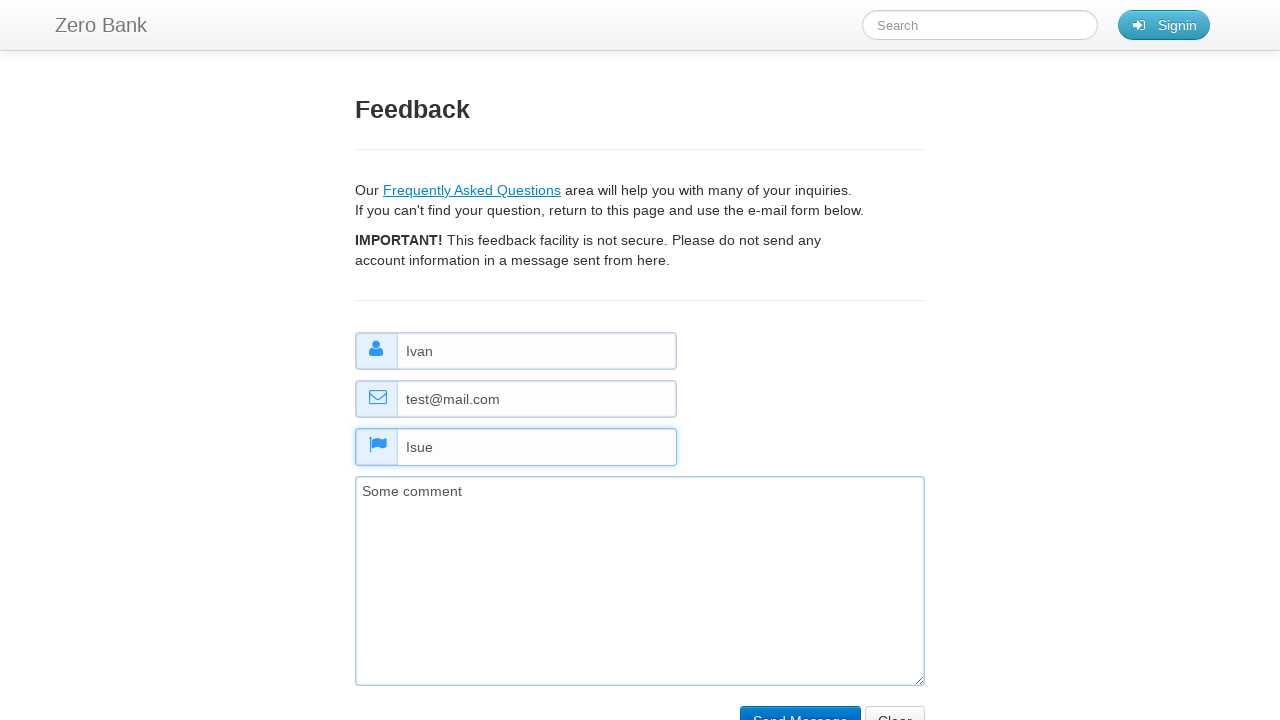

Clicked submit button to submit feedback form at (800, 705) on input[name='submit']
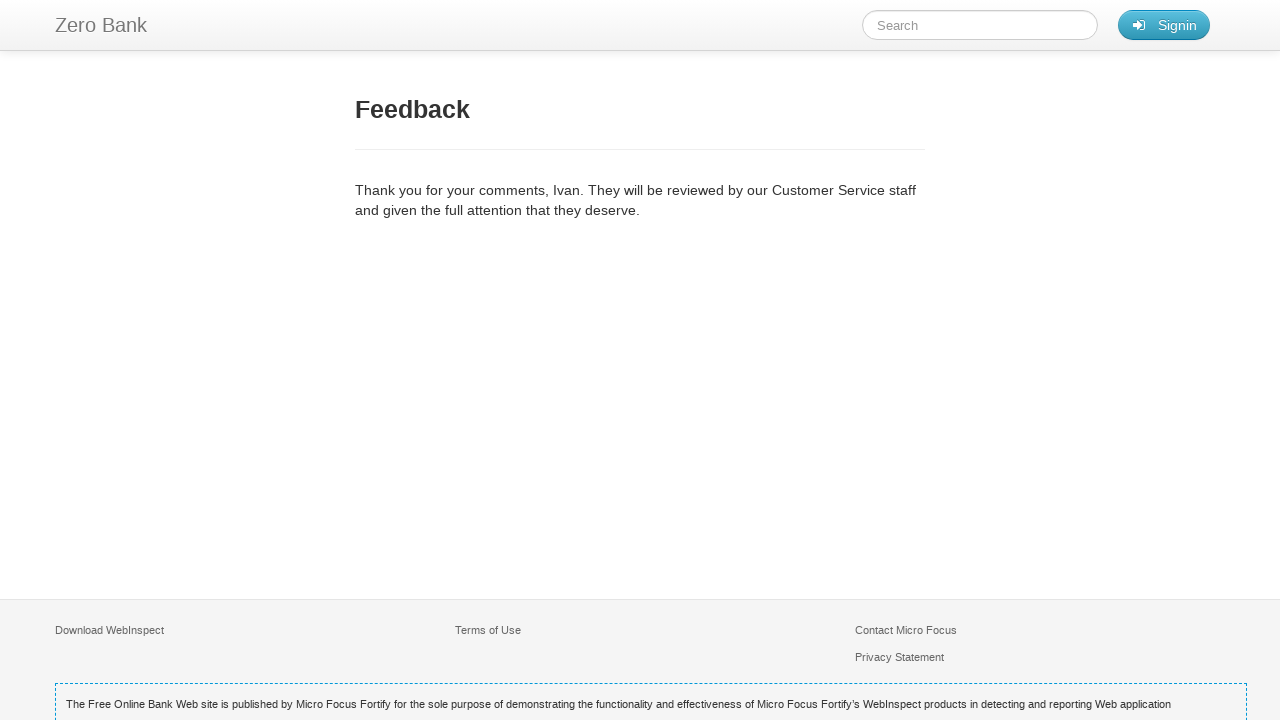

Confirmation page loaded with feedback title
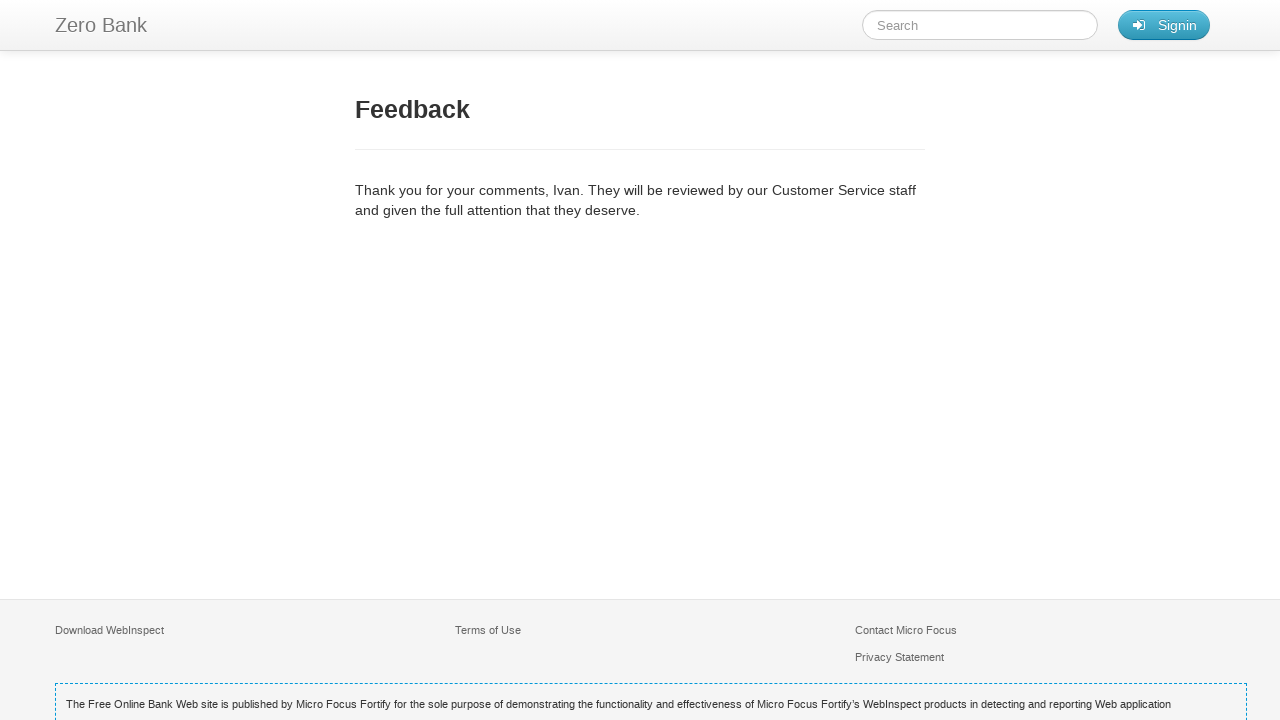

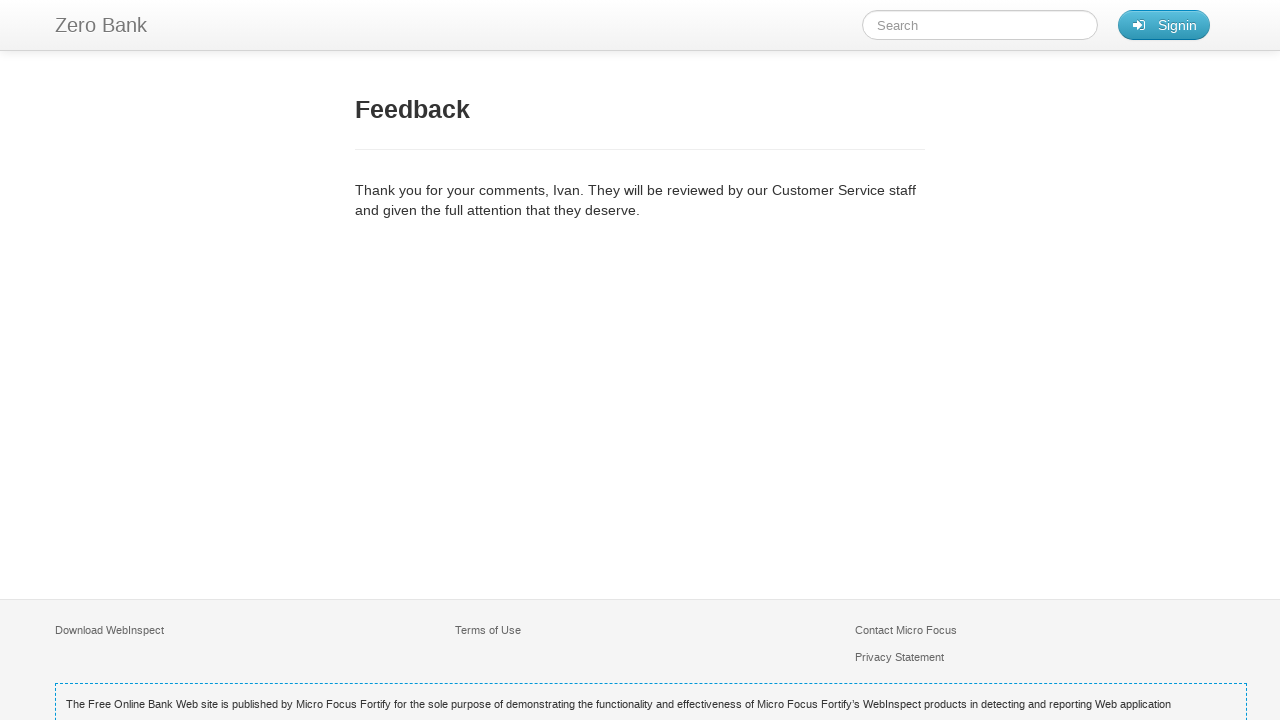